Tests clicking on the task description input field

Starting URL: https://fanciful-haupia-a13a45.netlify.app/taskproject/index.html

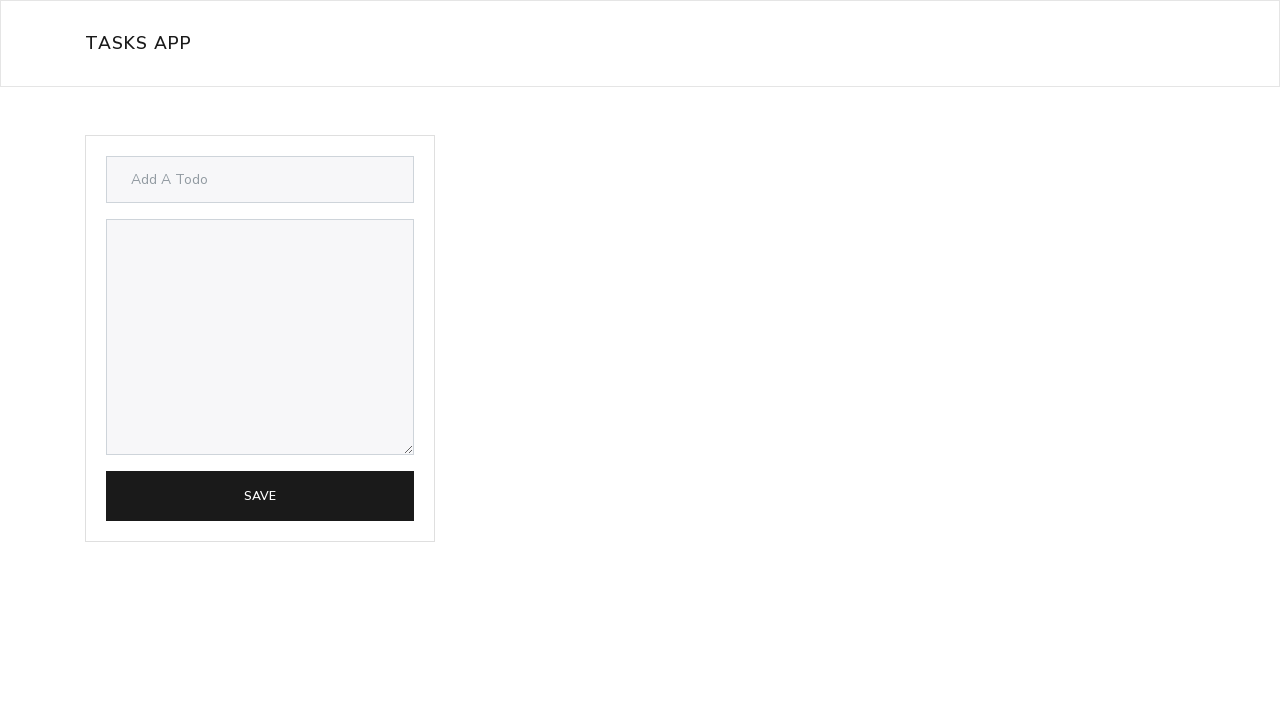

Navigated to task project page
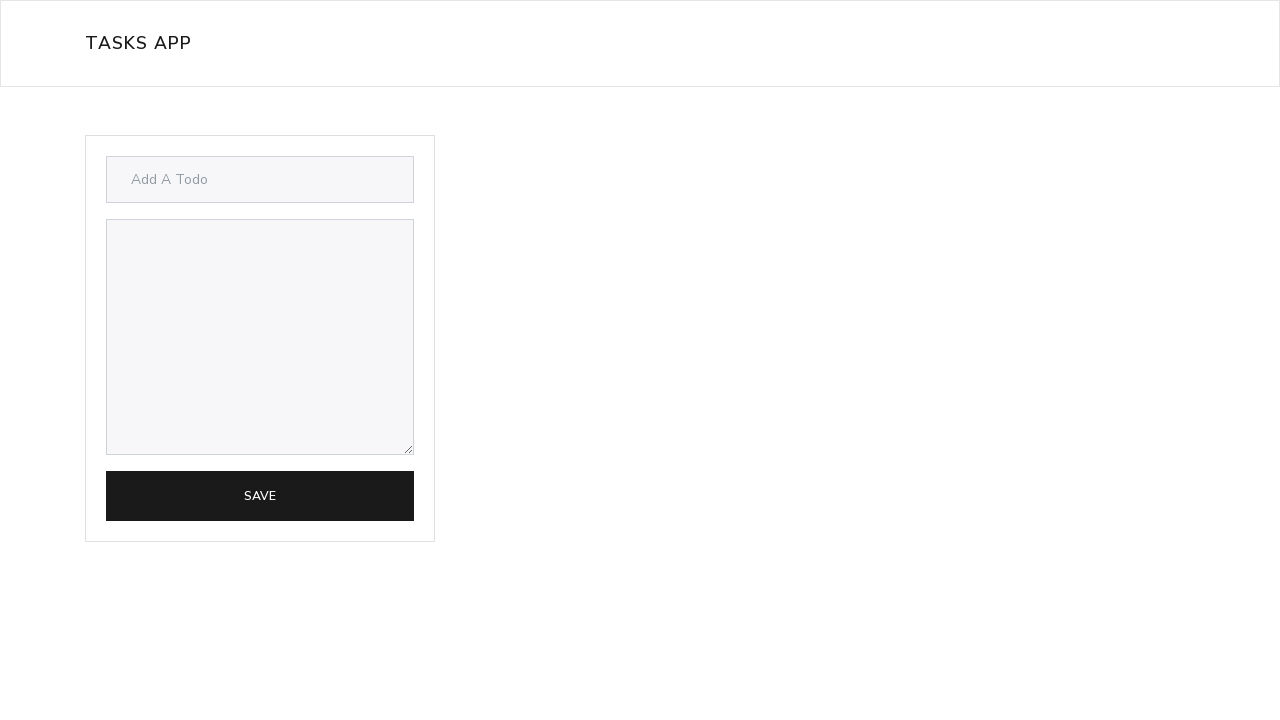

Clicked on task description input field at (260, 337) on #description
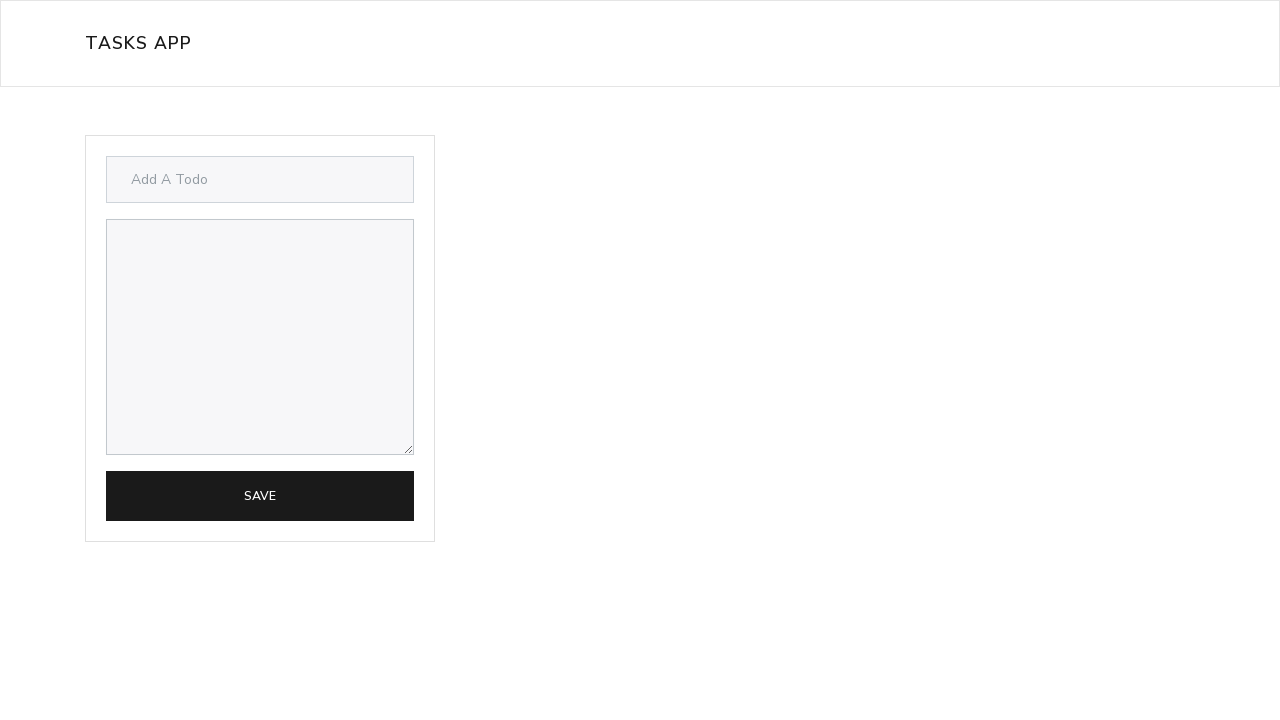

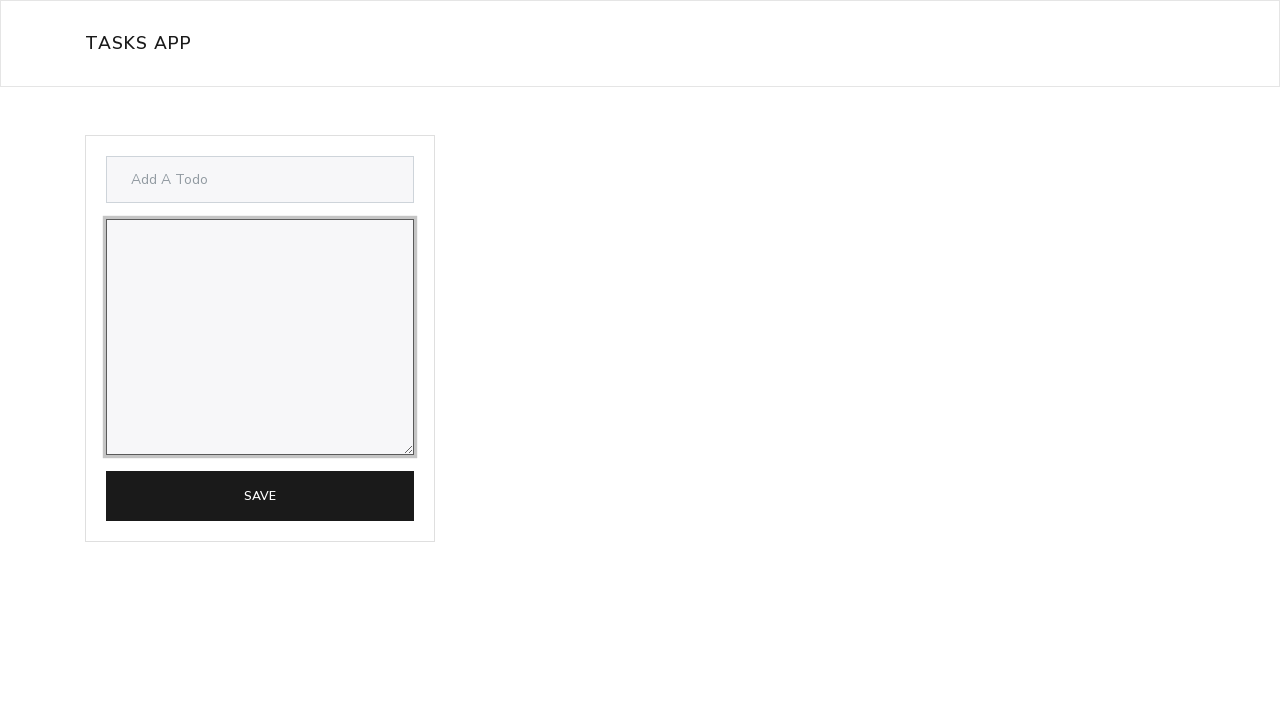